Navigates to the Playwright documentation homepage, verifies the page title contains "Playwright", clicks the "Get started" link, and verifies navigation to the intro page.

Starting URL: https://playwright.dev/

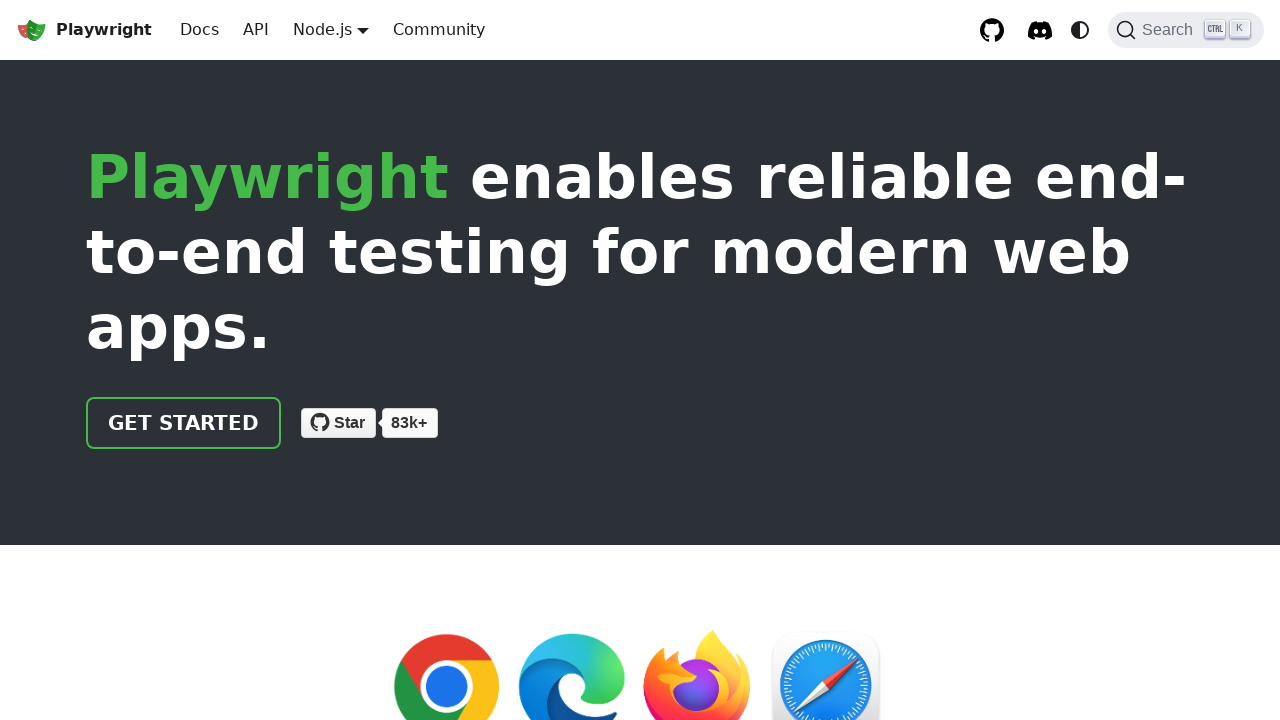

Verified page title contains 'Playwright'
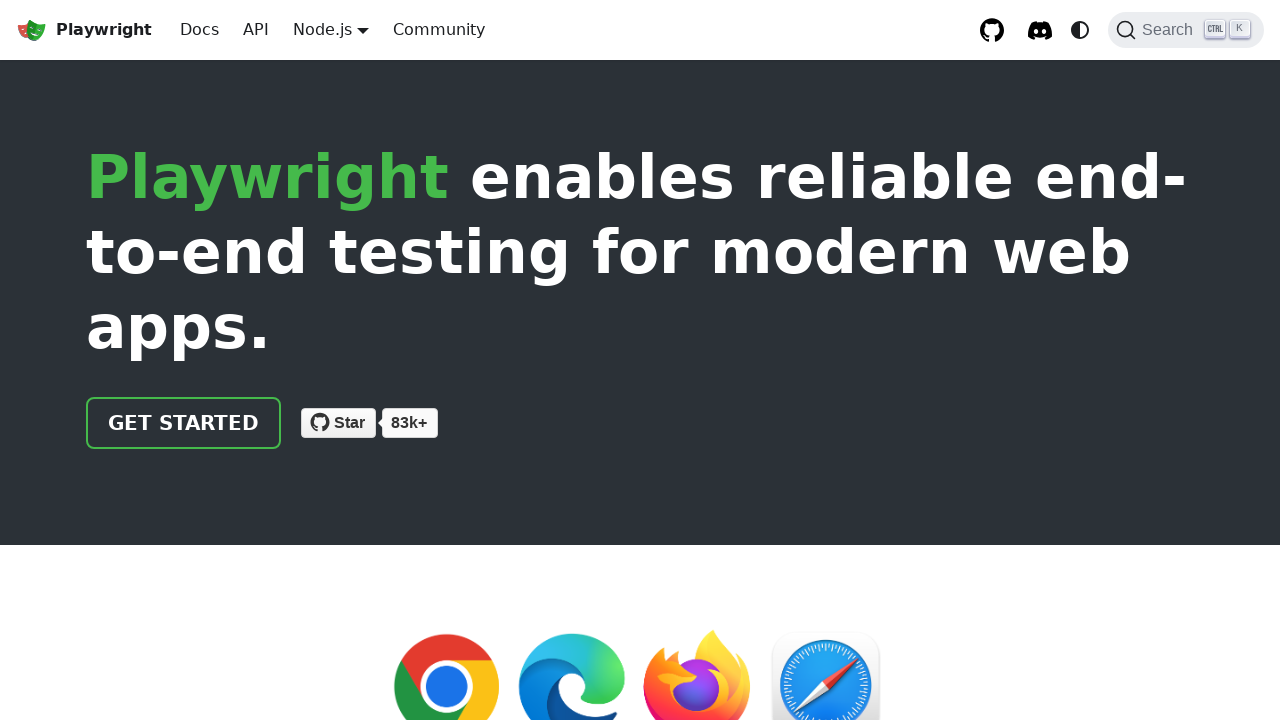

Clicked 'Get started' link at (184, 423) on internal:role=link[name="Get started"i]
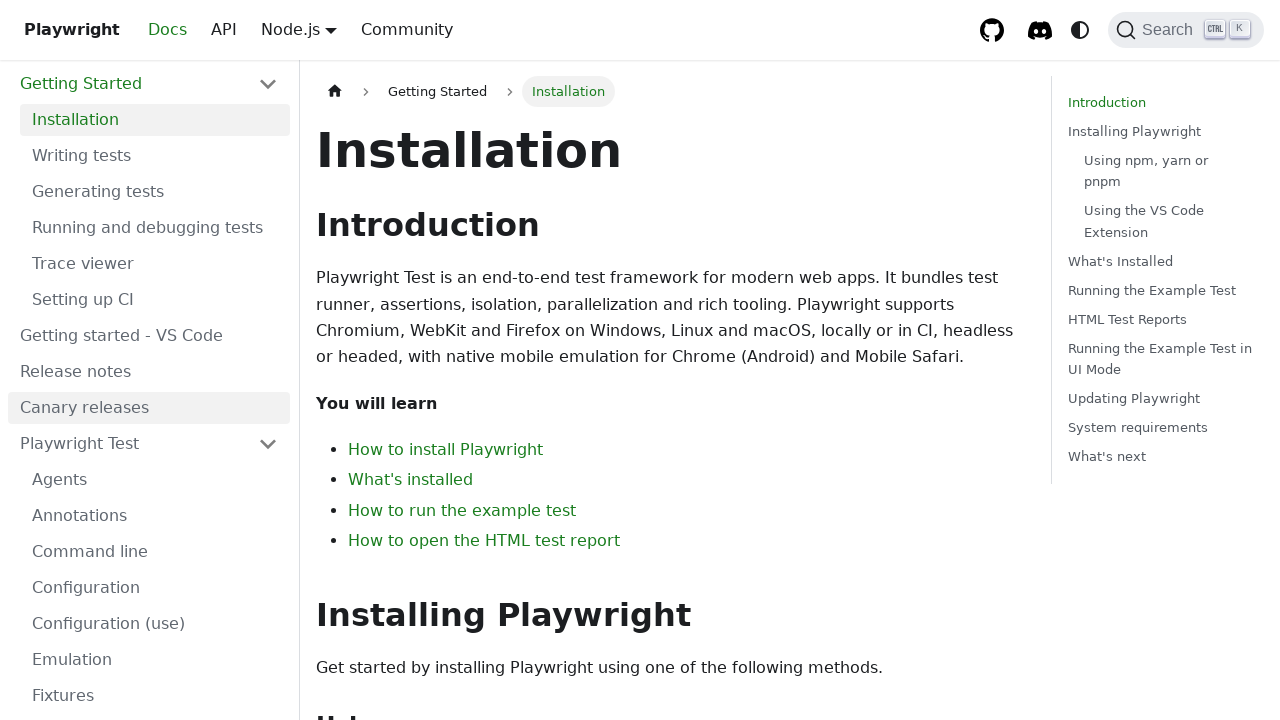

Verified navigation to intro page - URL contains 'intro'
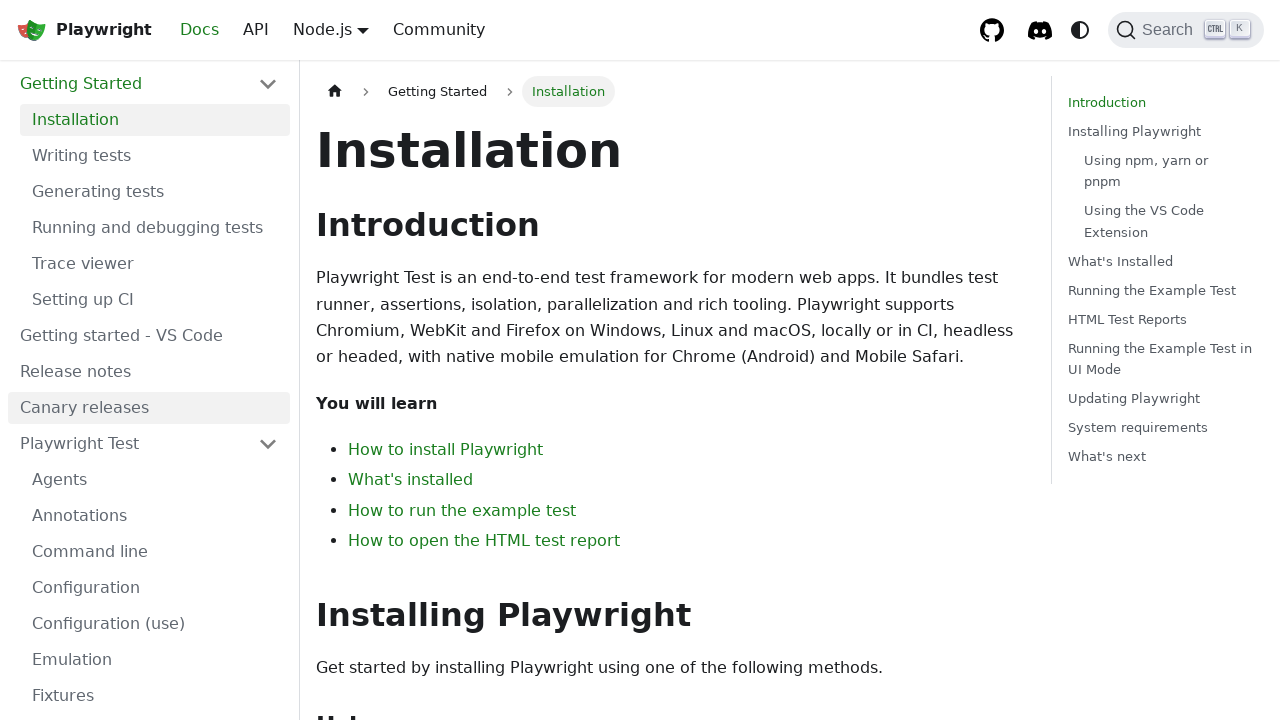

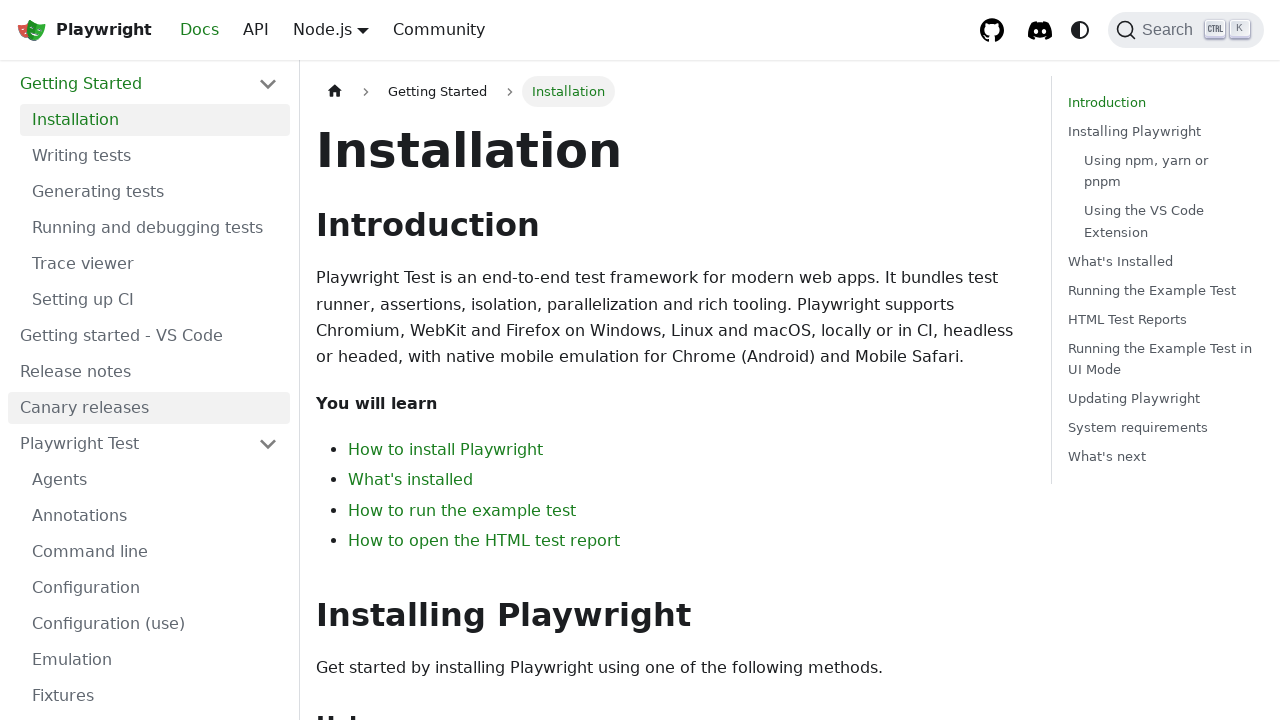